Tests drag and drop functionality by dragging a "Mobile Charger" element and dropping it onto the "Mobile Accessories" category

Starting URL: https://demoapps.qspiders.com/ui/dragDrop/dragToCorrect?sublist=1

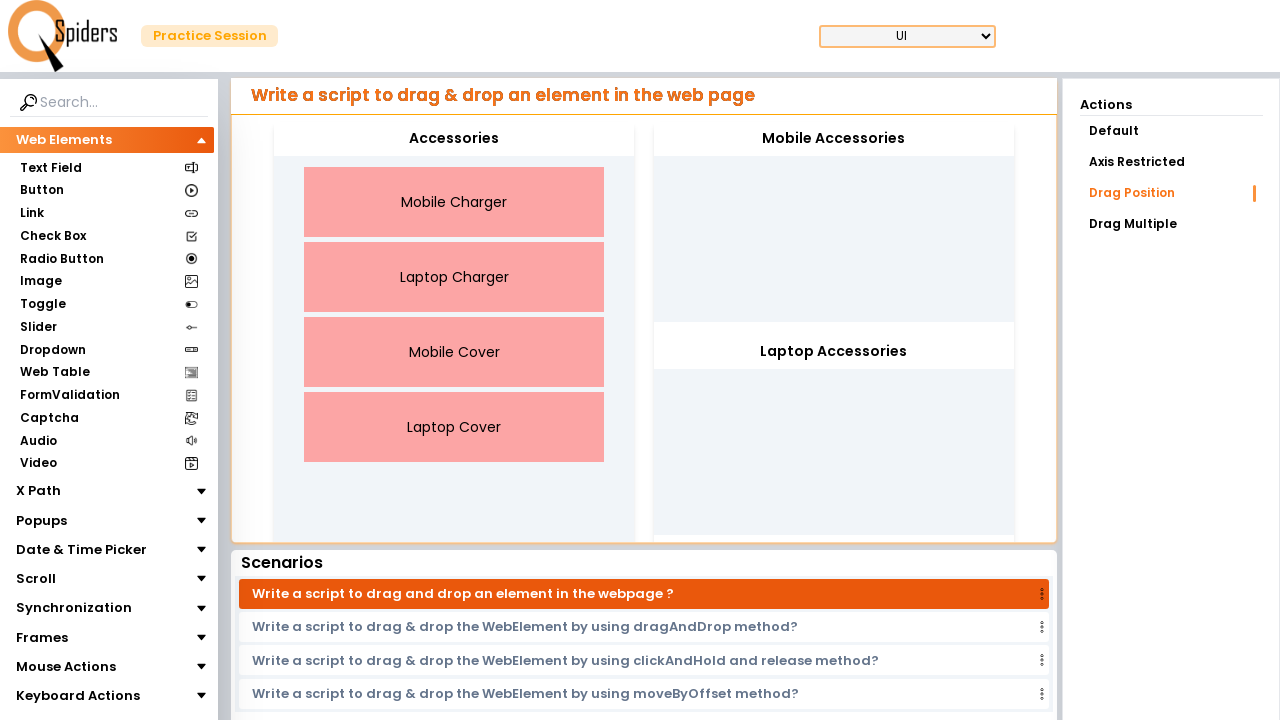

Located Mobile Charger drag source element
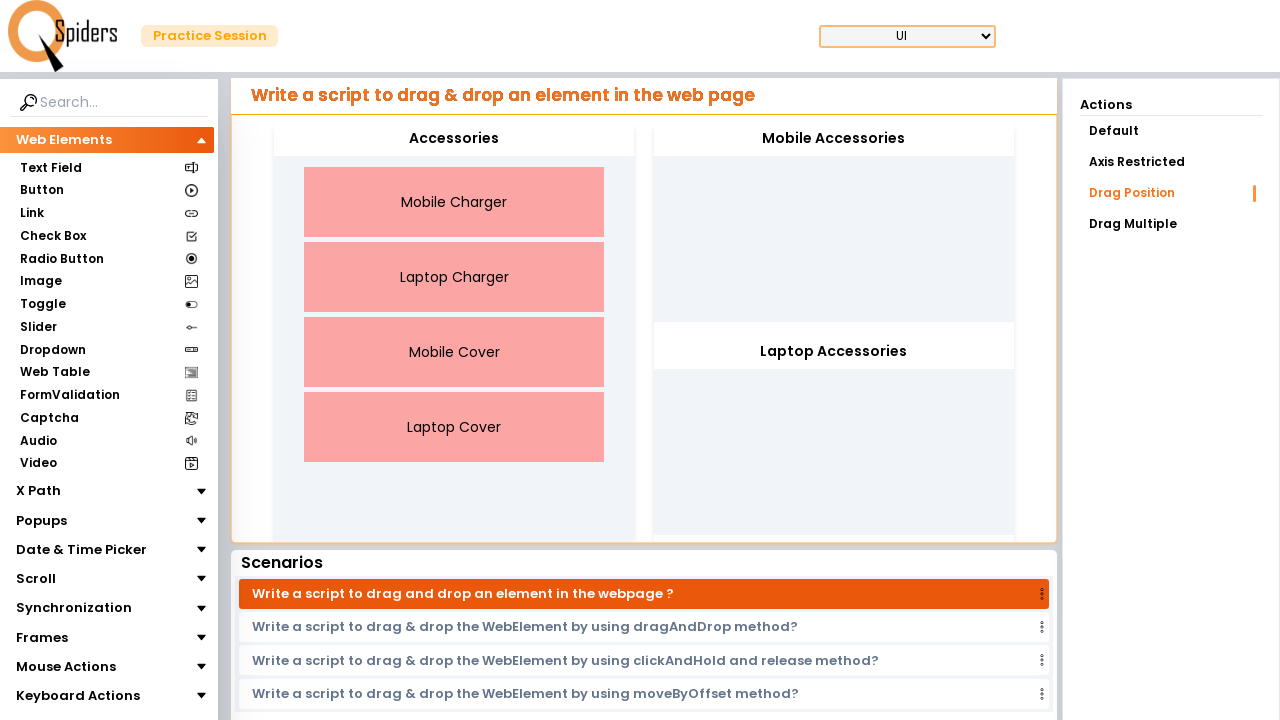

Located Mobile Accessories drop target element
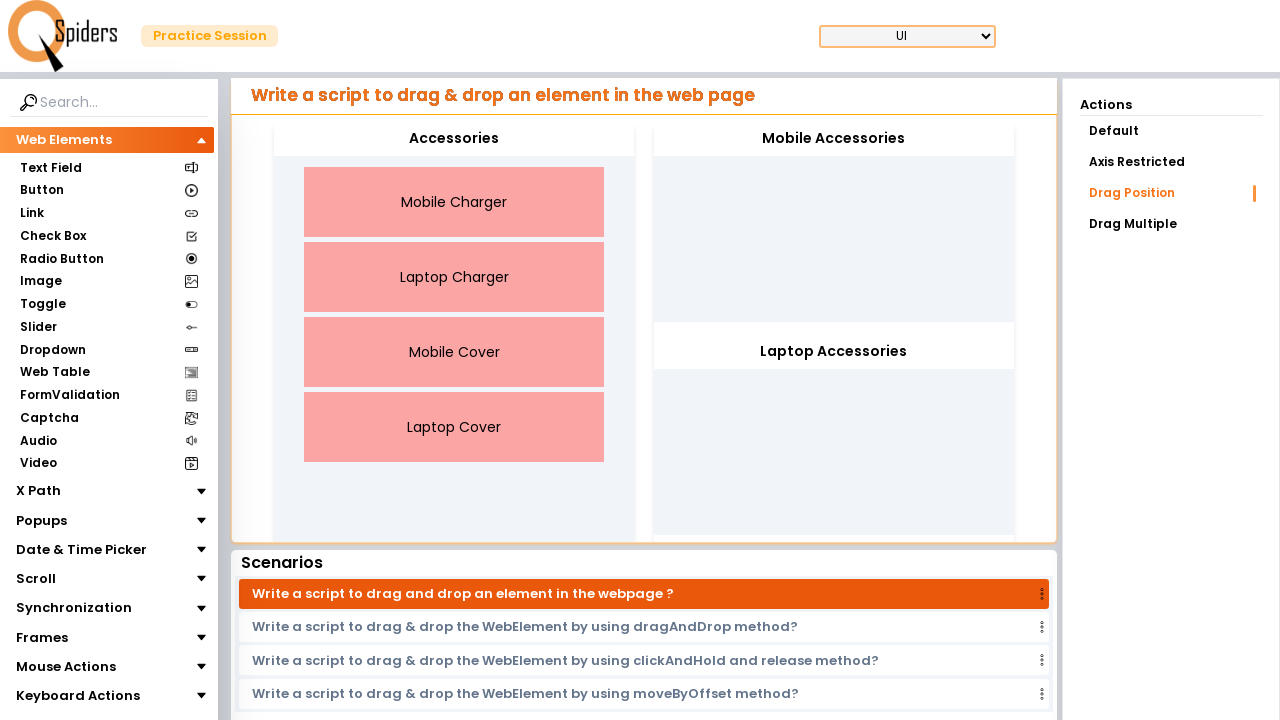

Dragged Mobile Charger and dropped it onto Mobile Accessories category at (834, 139)
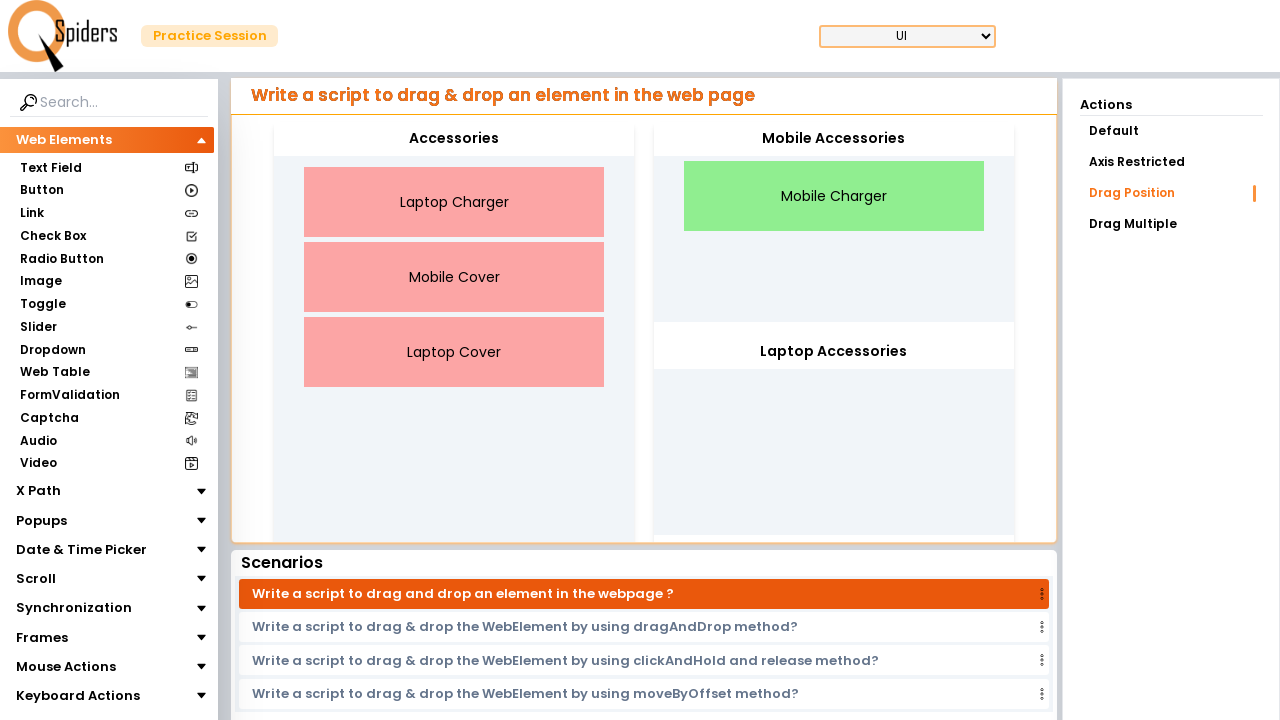

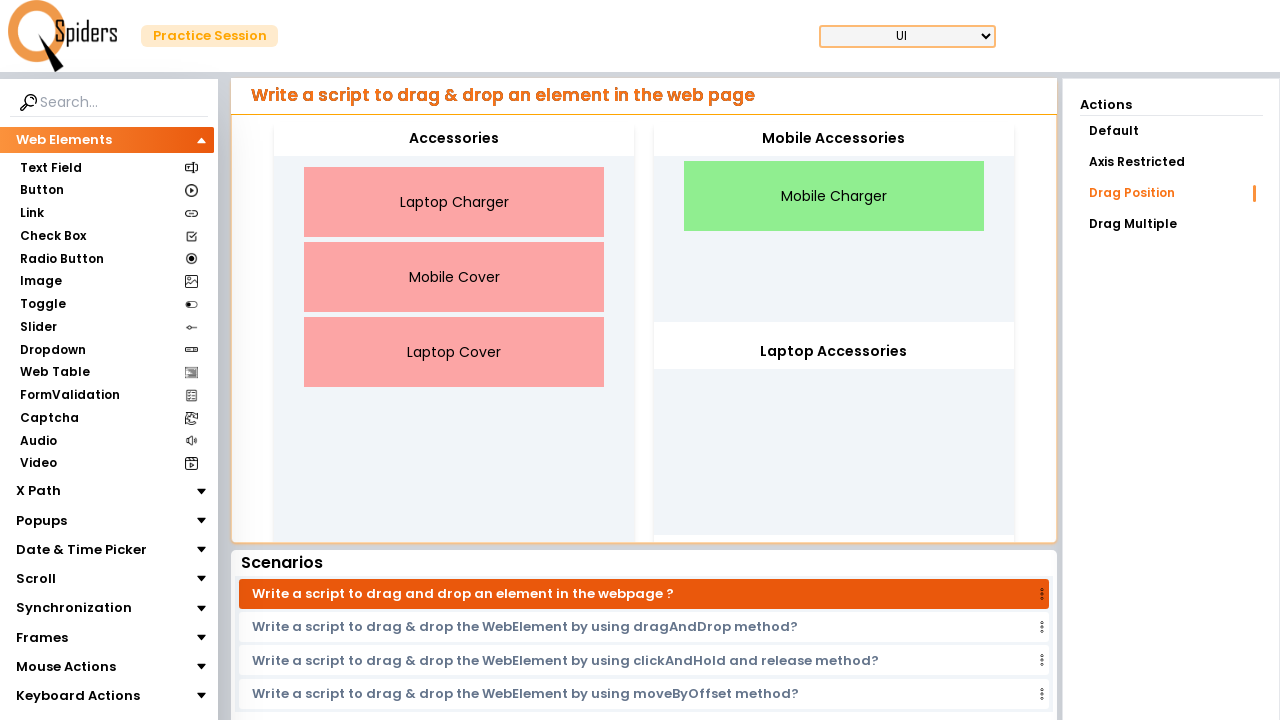